Tests the Python.org website search functionality by entering "pycon" in the search field and submitting the search form

Starting URL: http://www.python.org

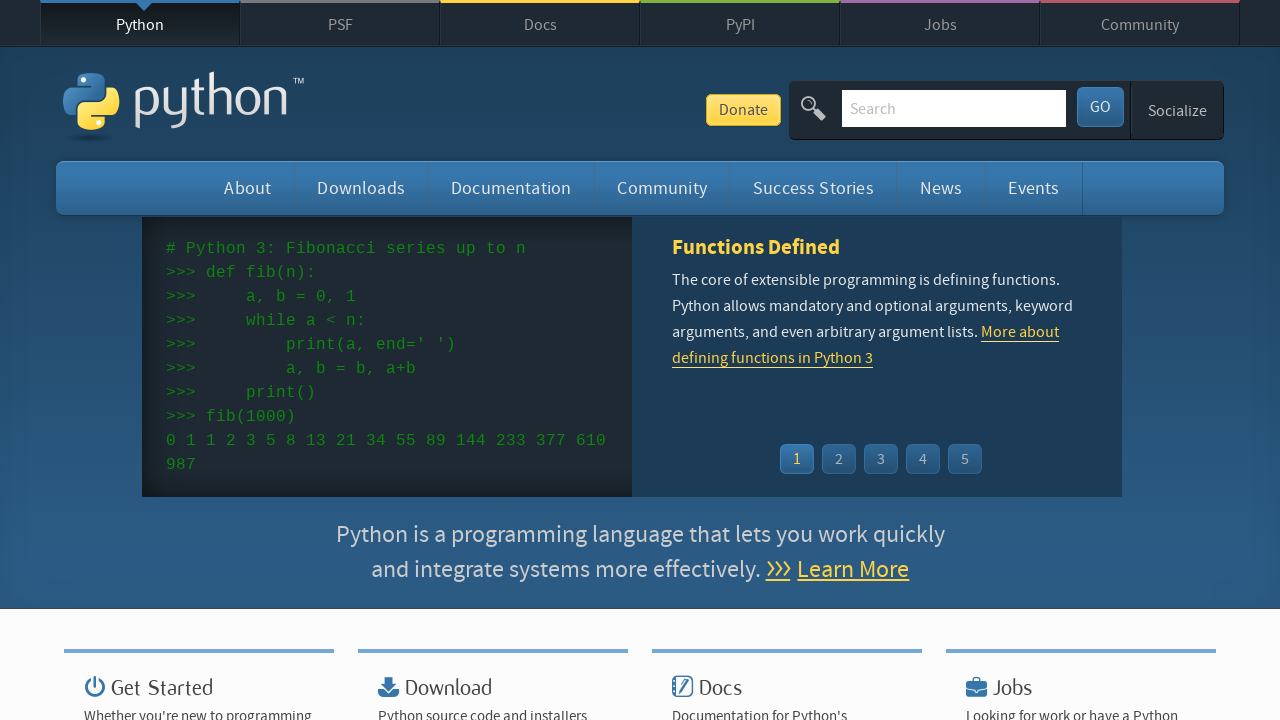

Cleared the search input field on input[name='q']
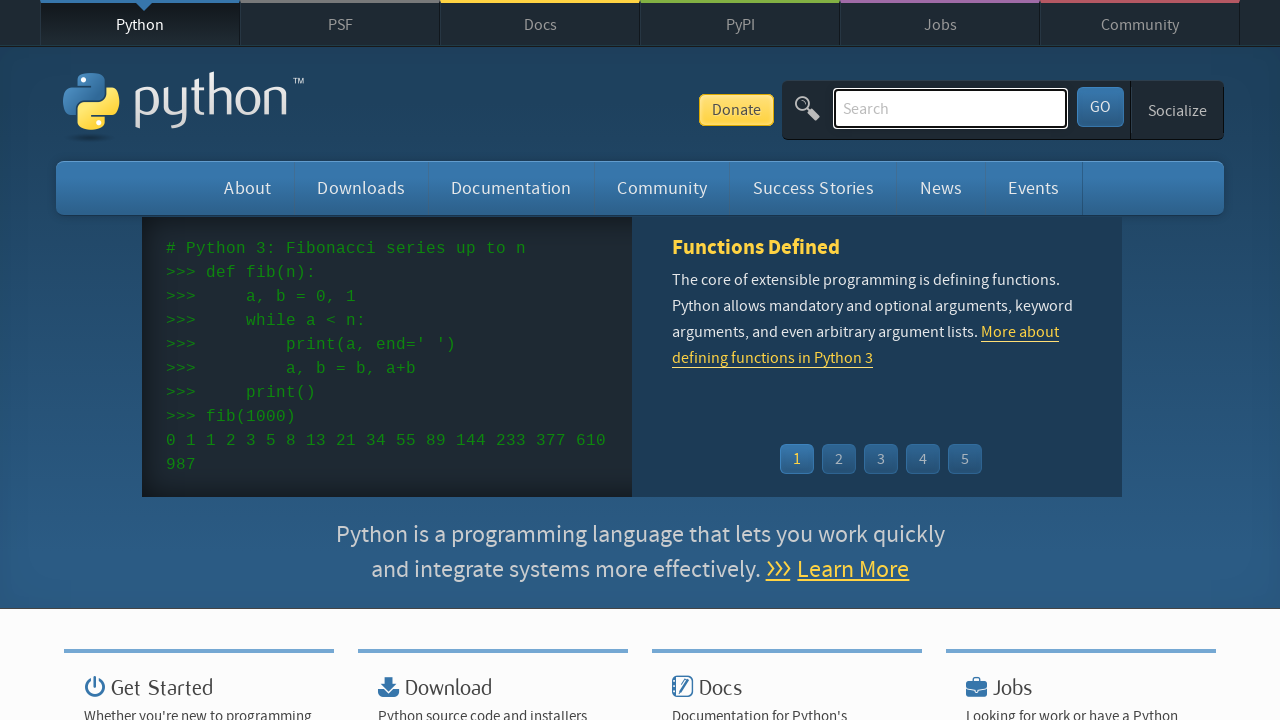

Entered 'pycon' in the search field on input[name='q']
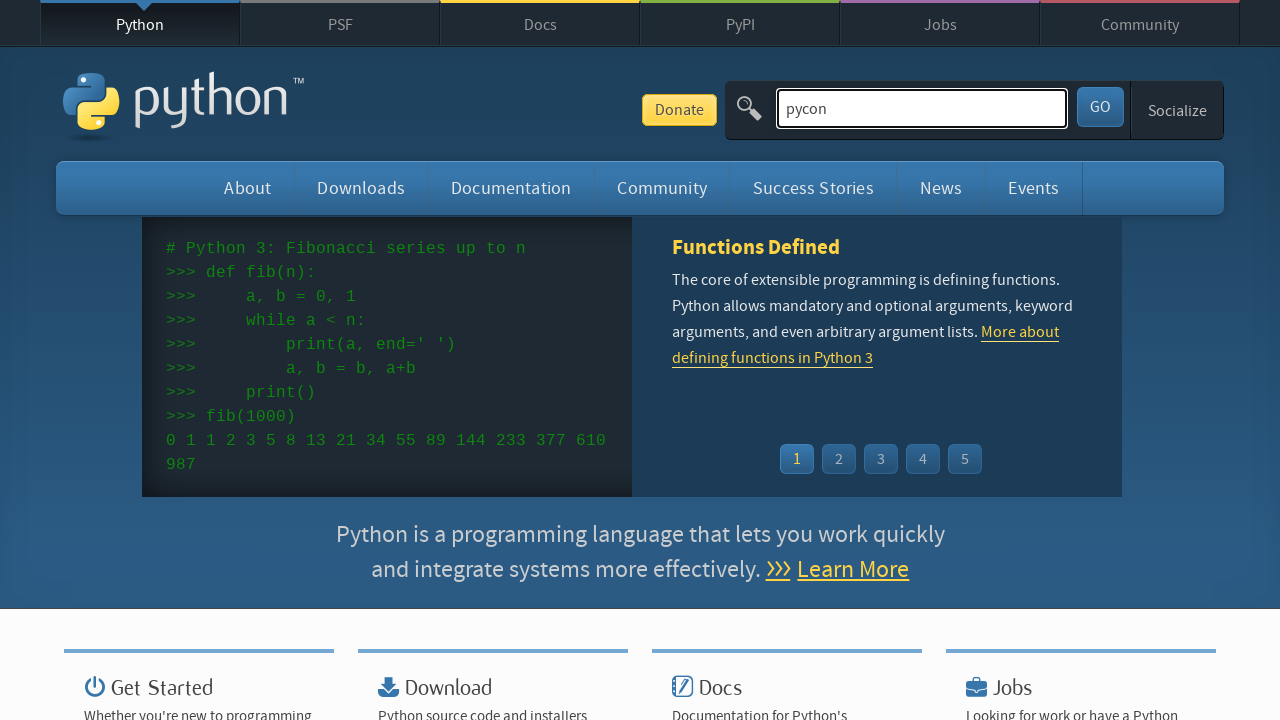

Submitted search form by pressing Enter on input[name='q']
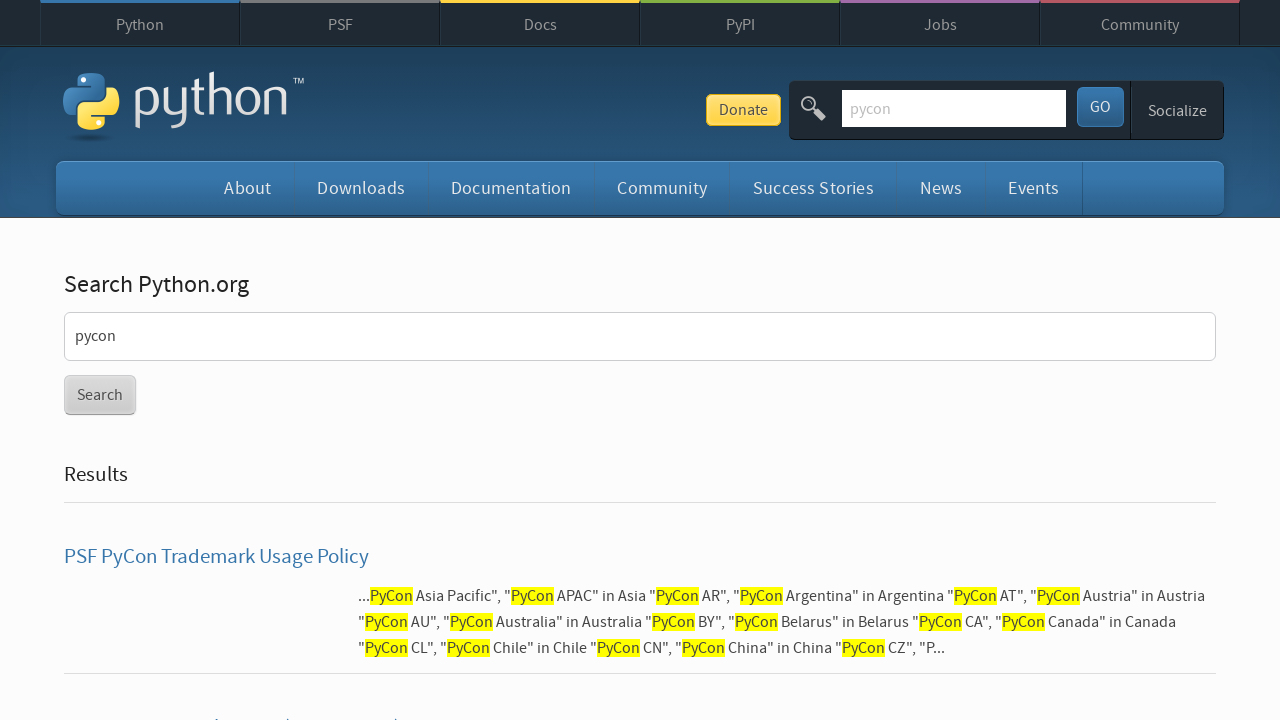

Waited for search results page to load (networkidle)
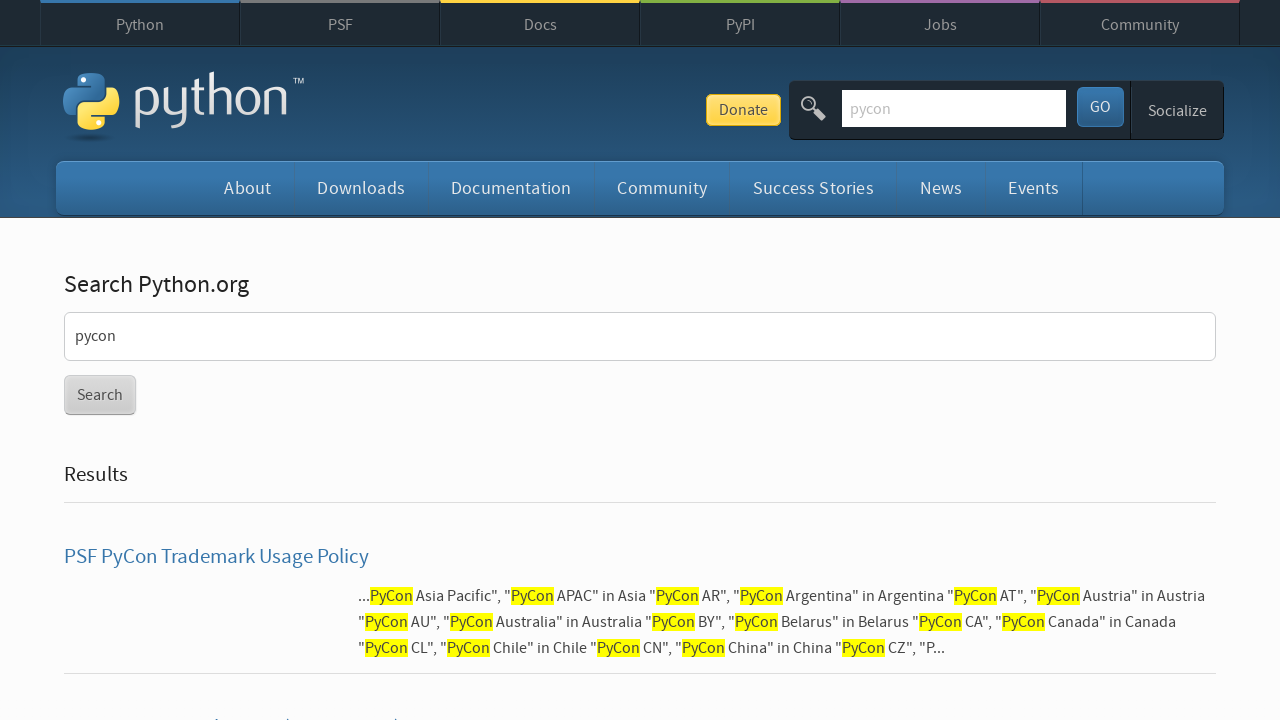

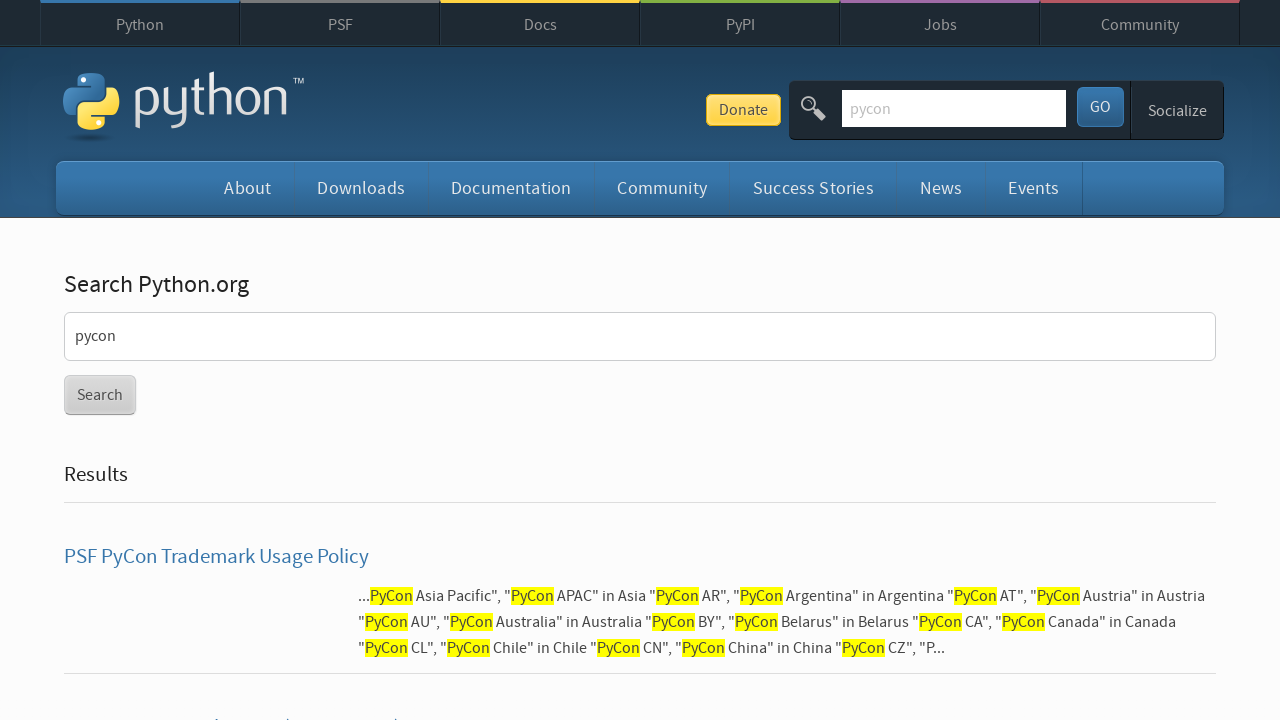